Tests login form validation by entering username, entering then clearing password, and verifying the "Password is required" error message appears

Starting URL: https://www.saucedemo.com/

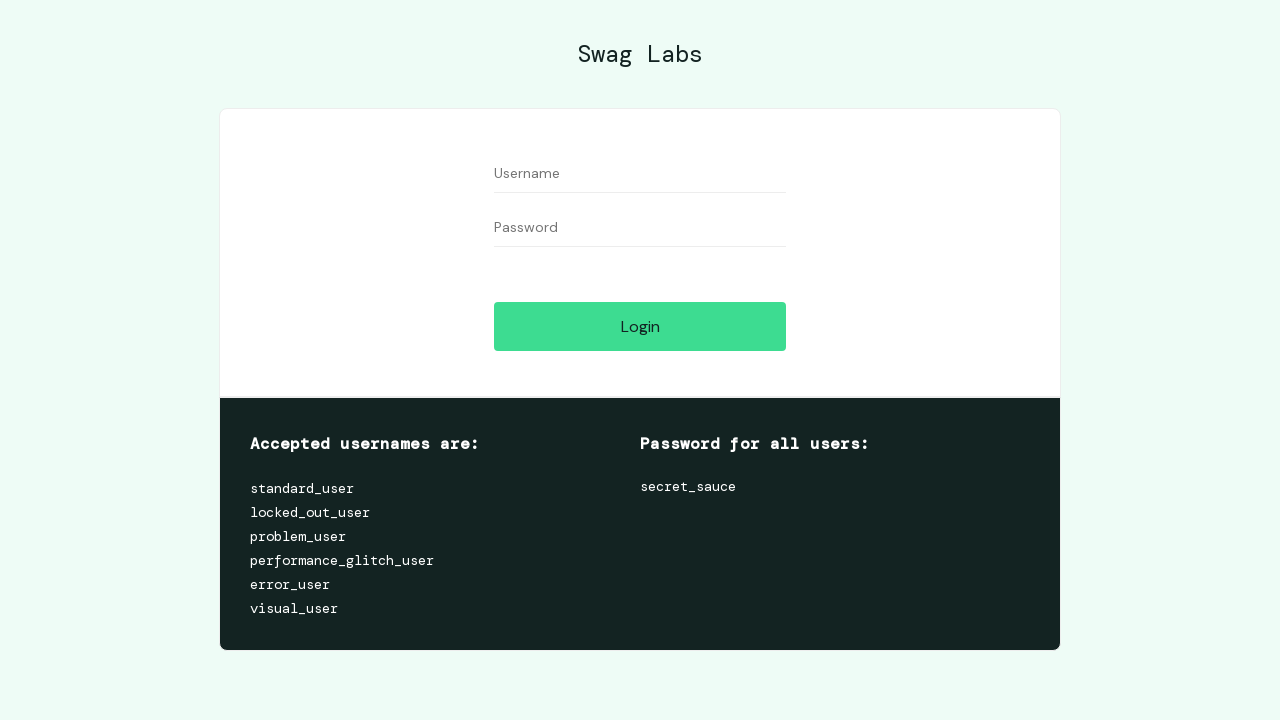

Filled username field with 'standard_user' on //input[@id='user-name']
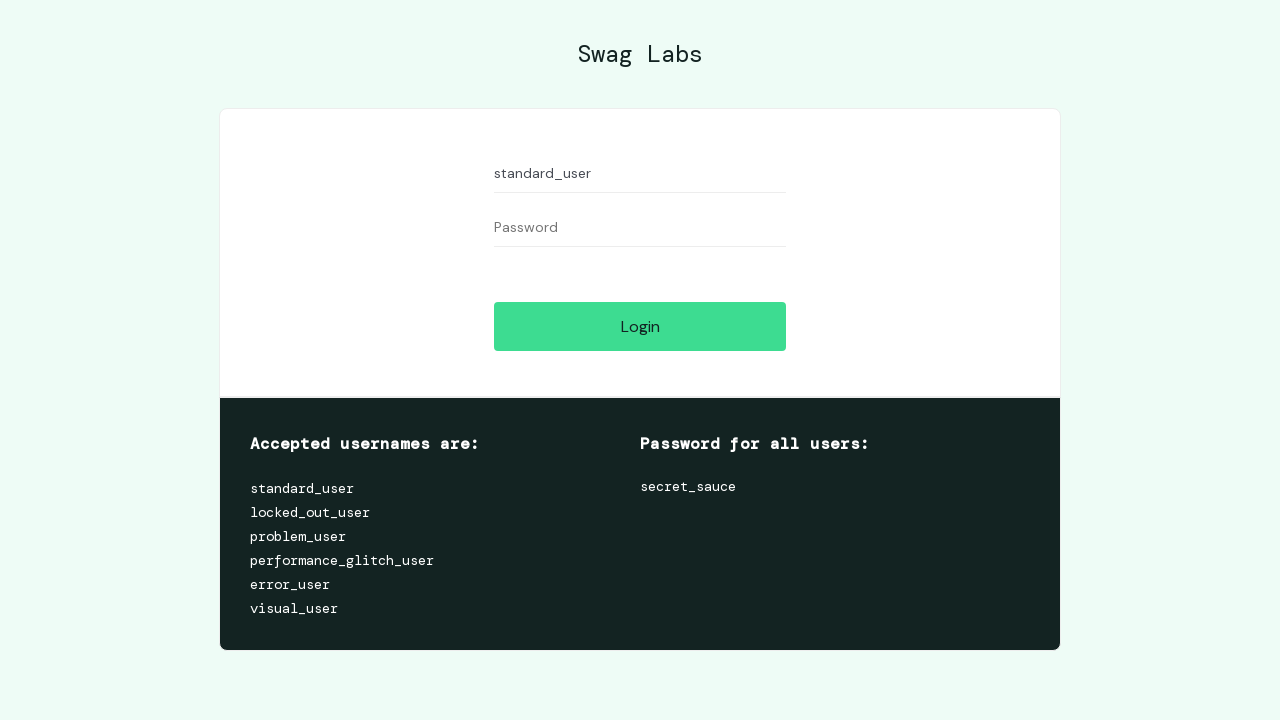

Filled password field with 'somepassword' on //input[@id='password']
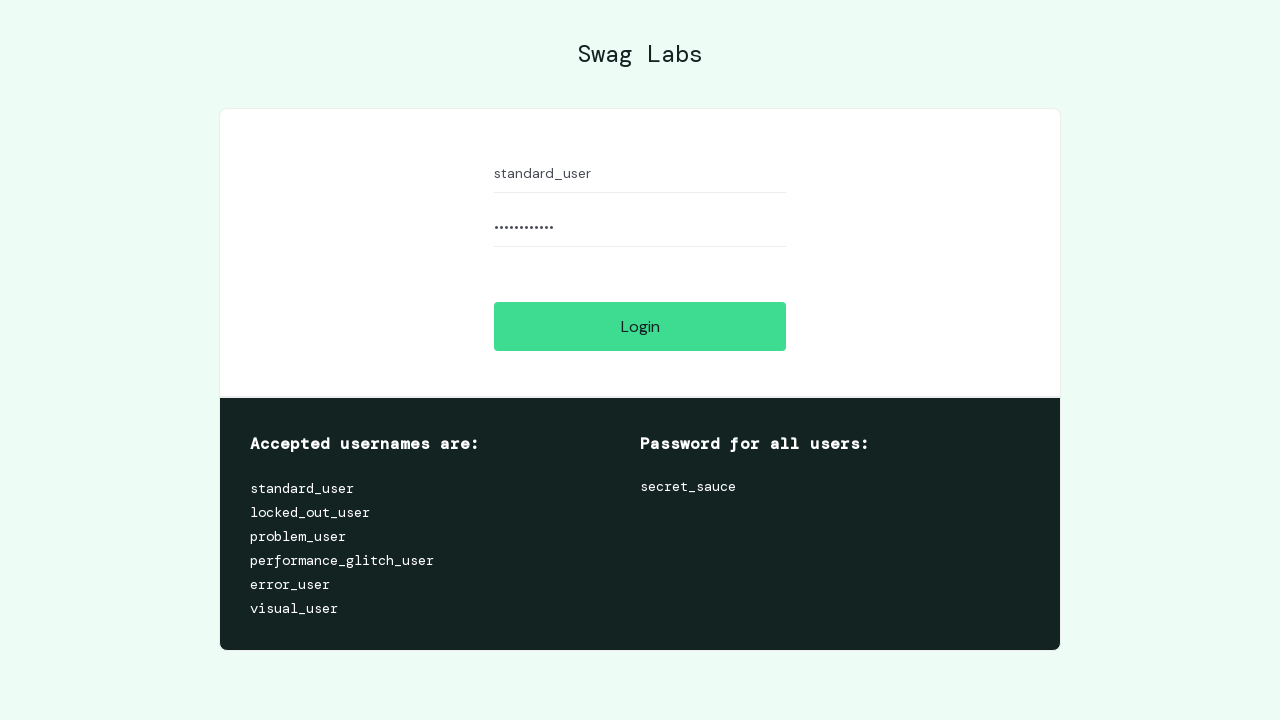

Cleared password field on //input[@id='password']
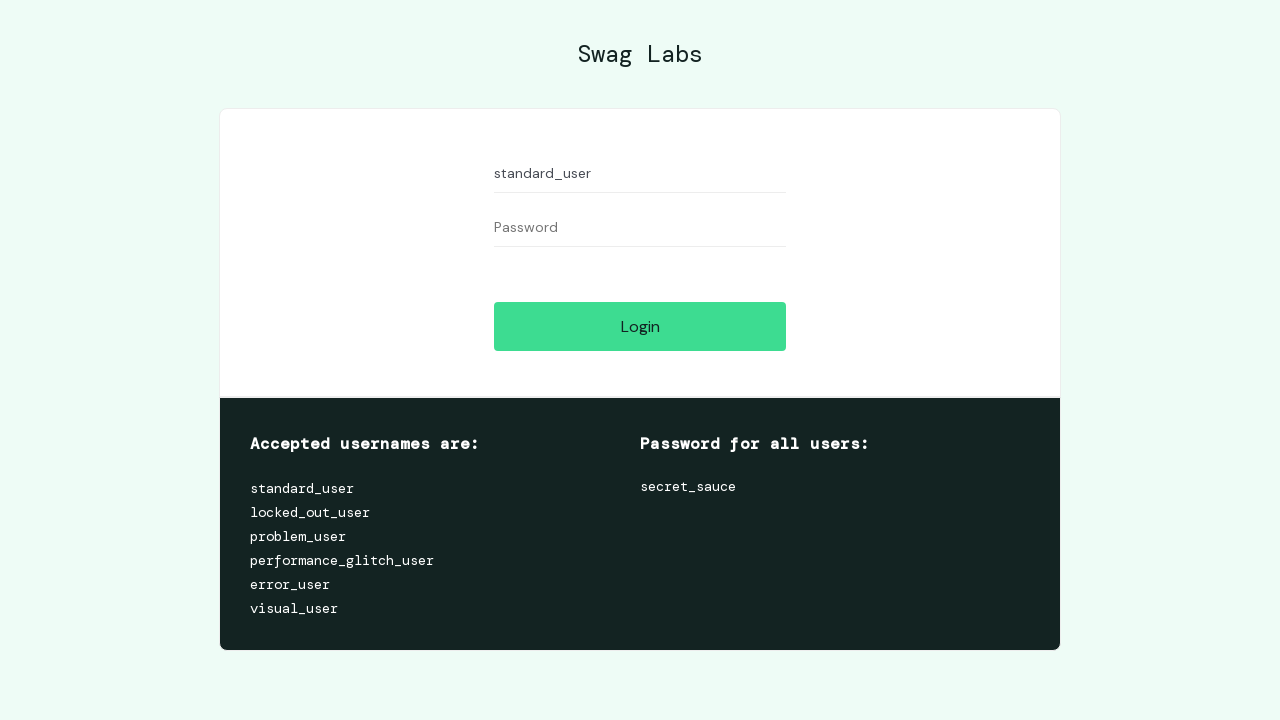

Clicked login button at (640, 326) on xpath=//input[@id='login-button']
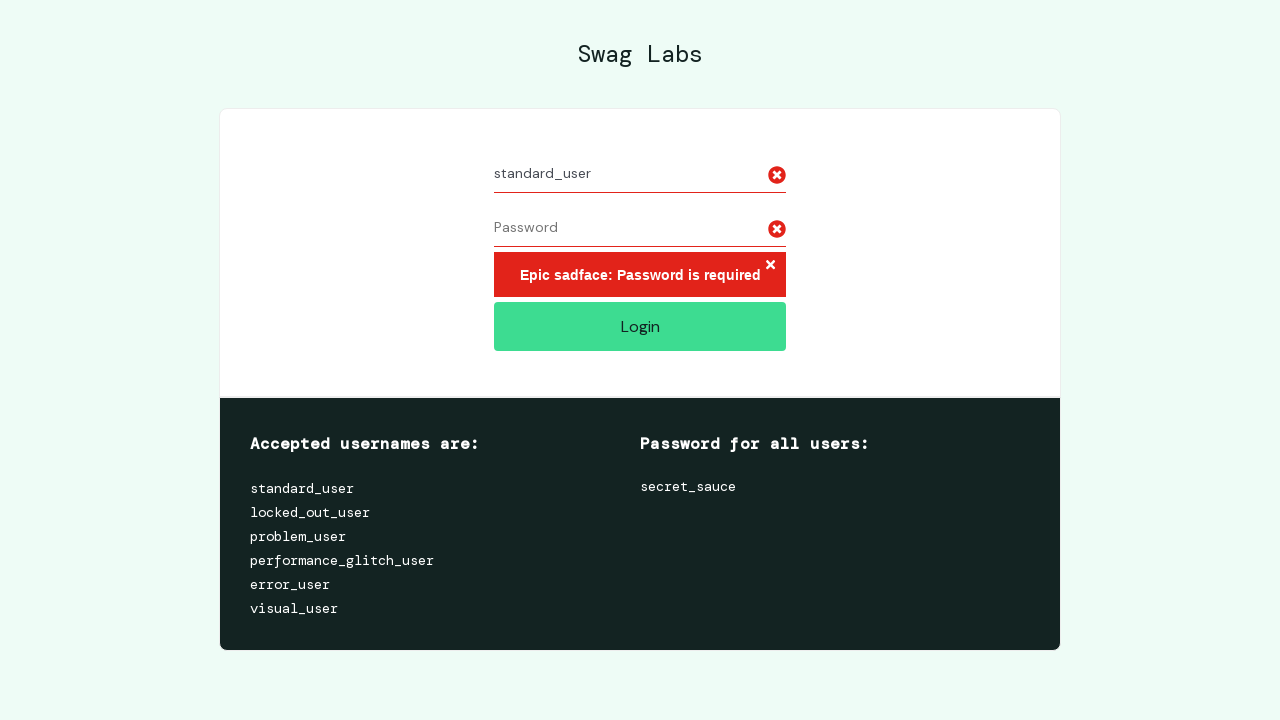

Error message element appeared on page
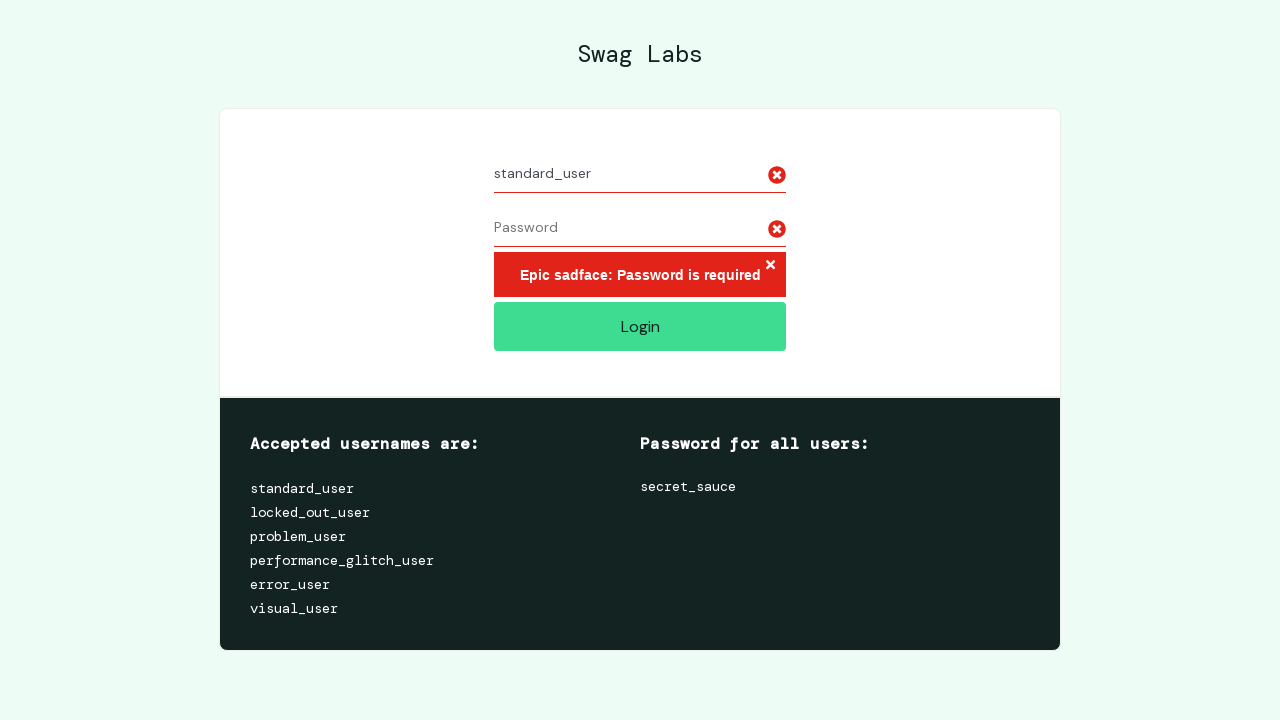

Retrieved error message text
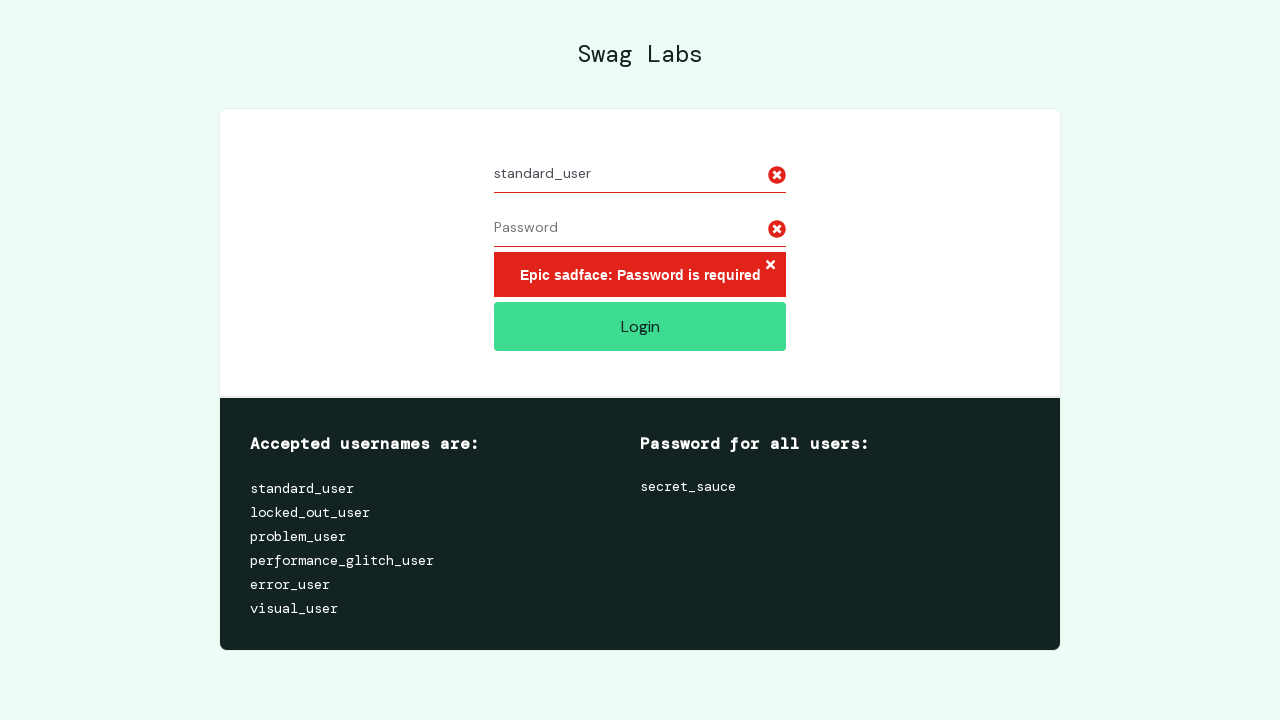

Verified 'Password is required' error message is displayed
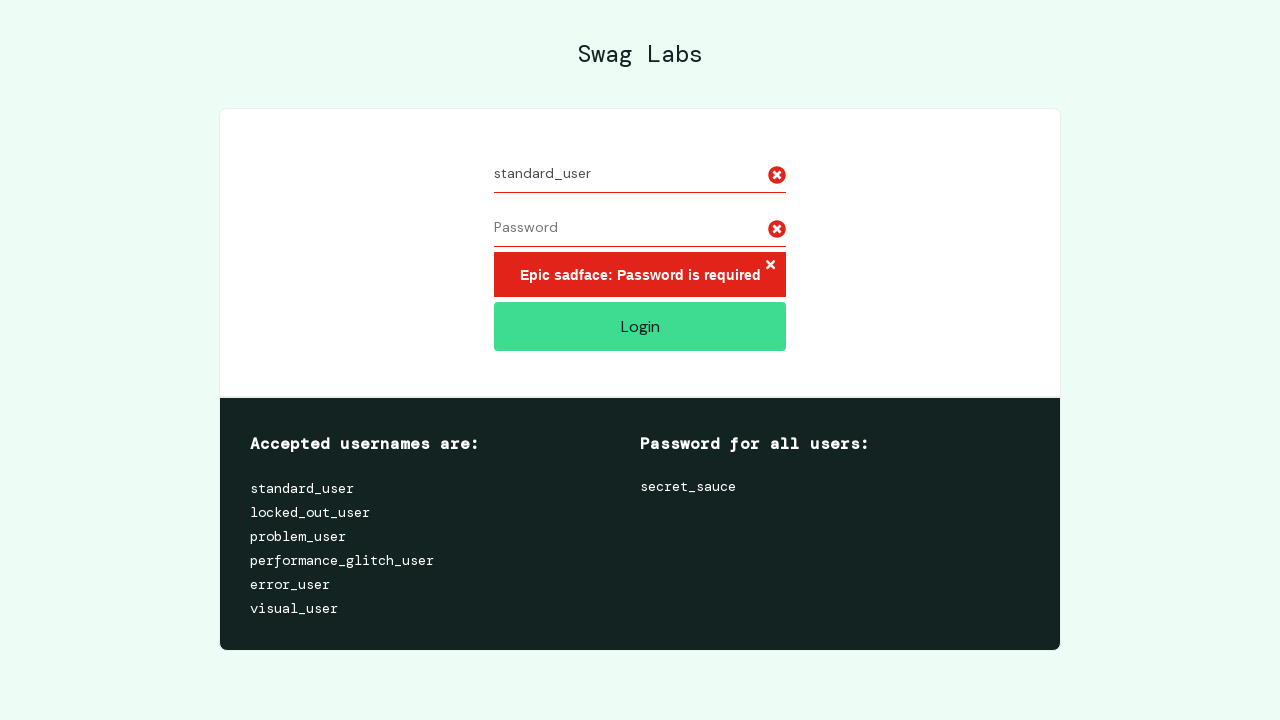

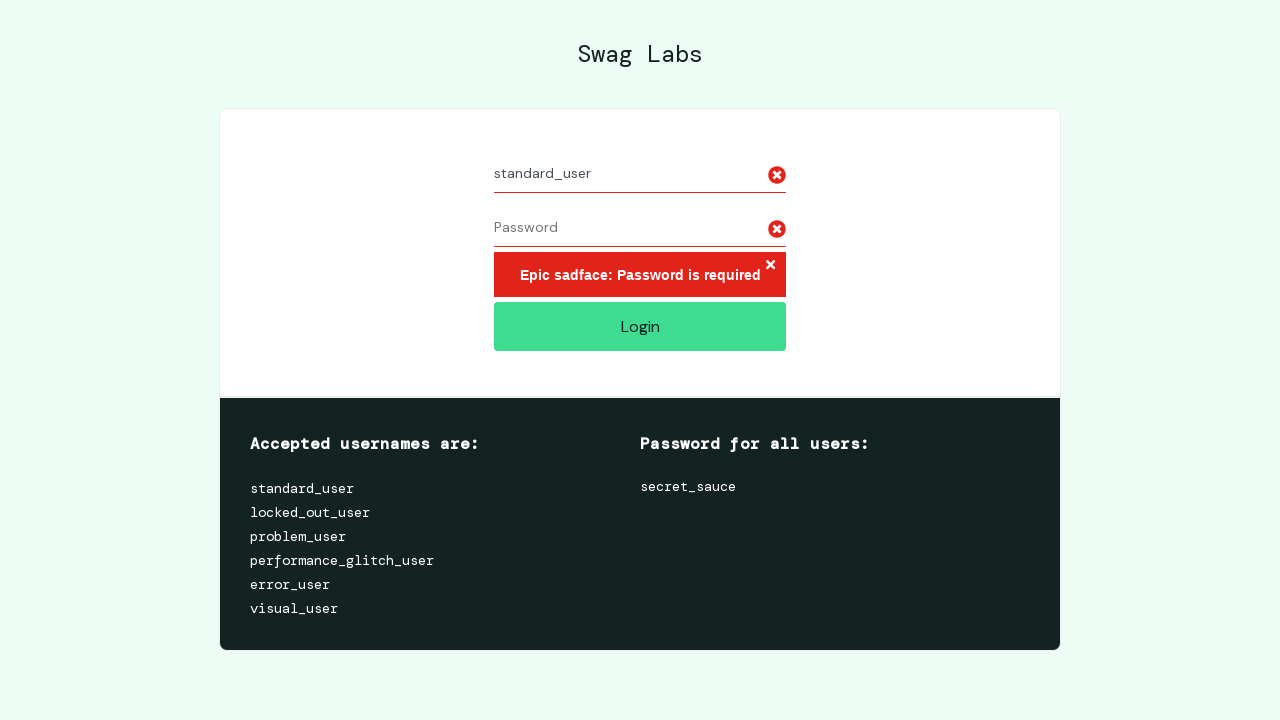